Navigates to a gallery website and waits for the page to fully load, setting a specific viewport size

Starting URL: https://galeriehelder.nl/

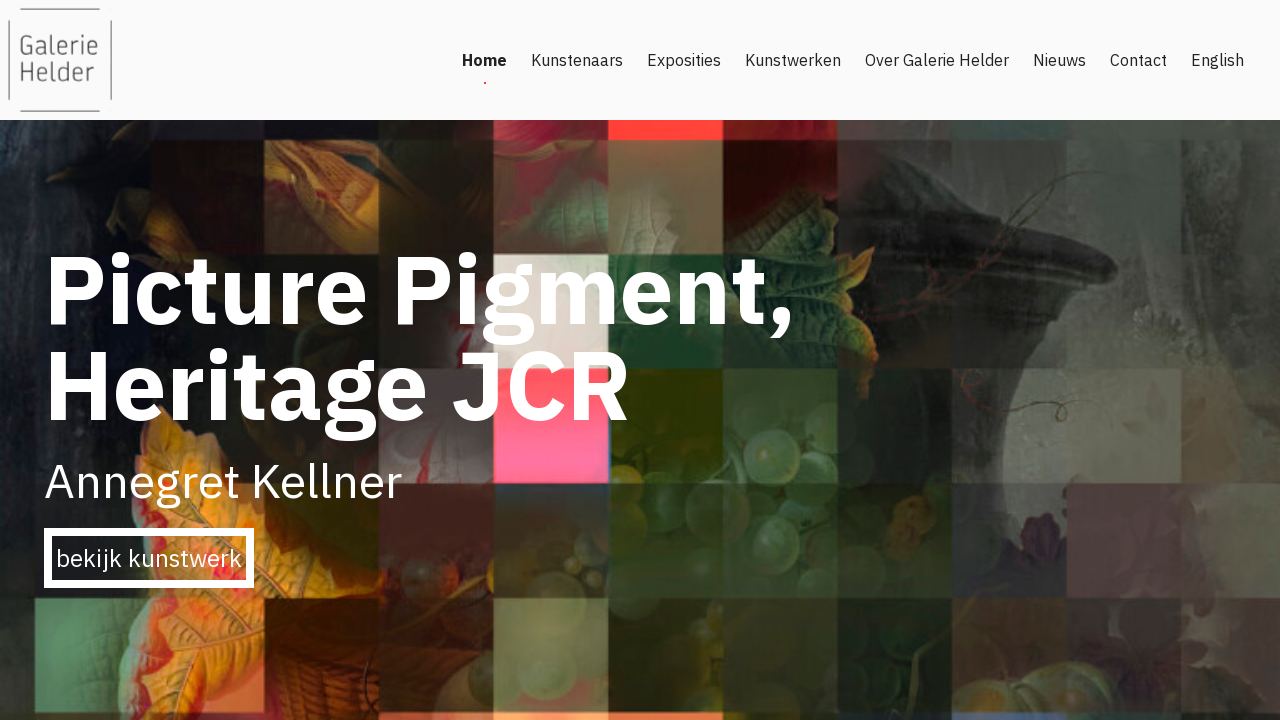

Set viewport size to 1920x1080
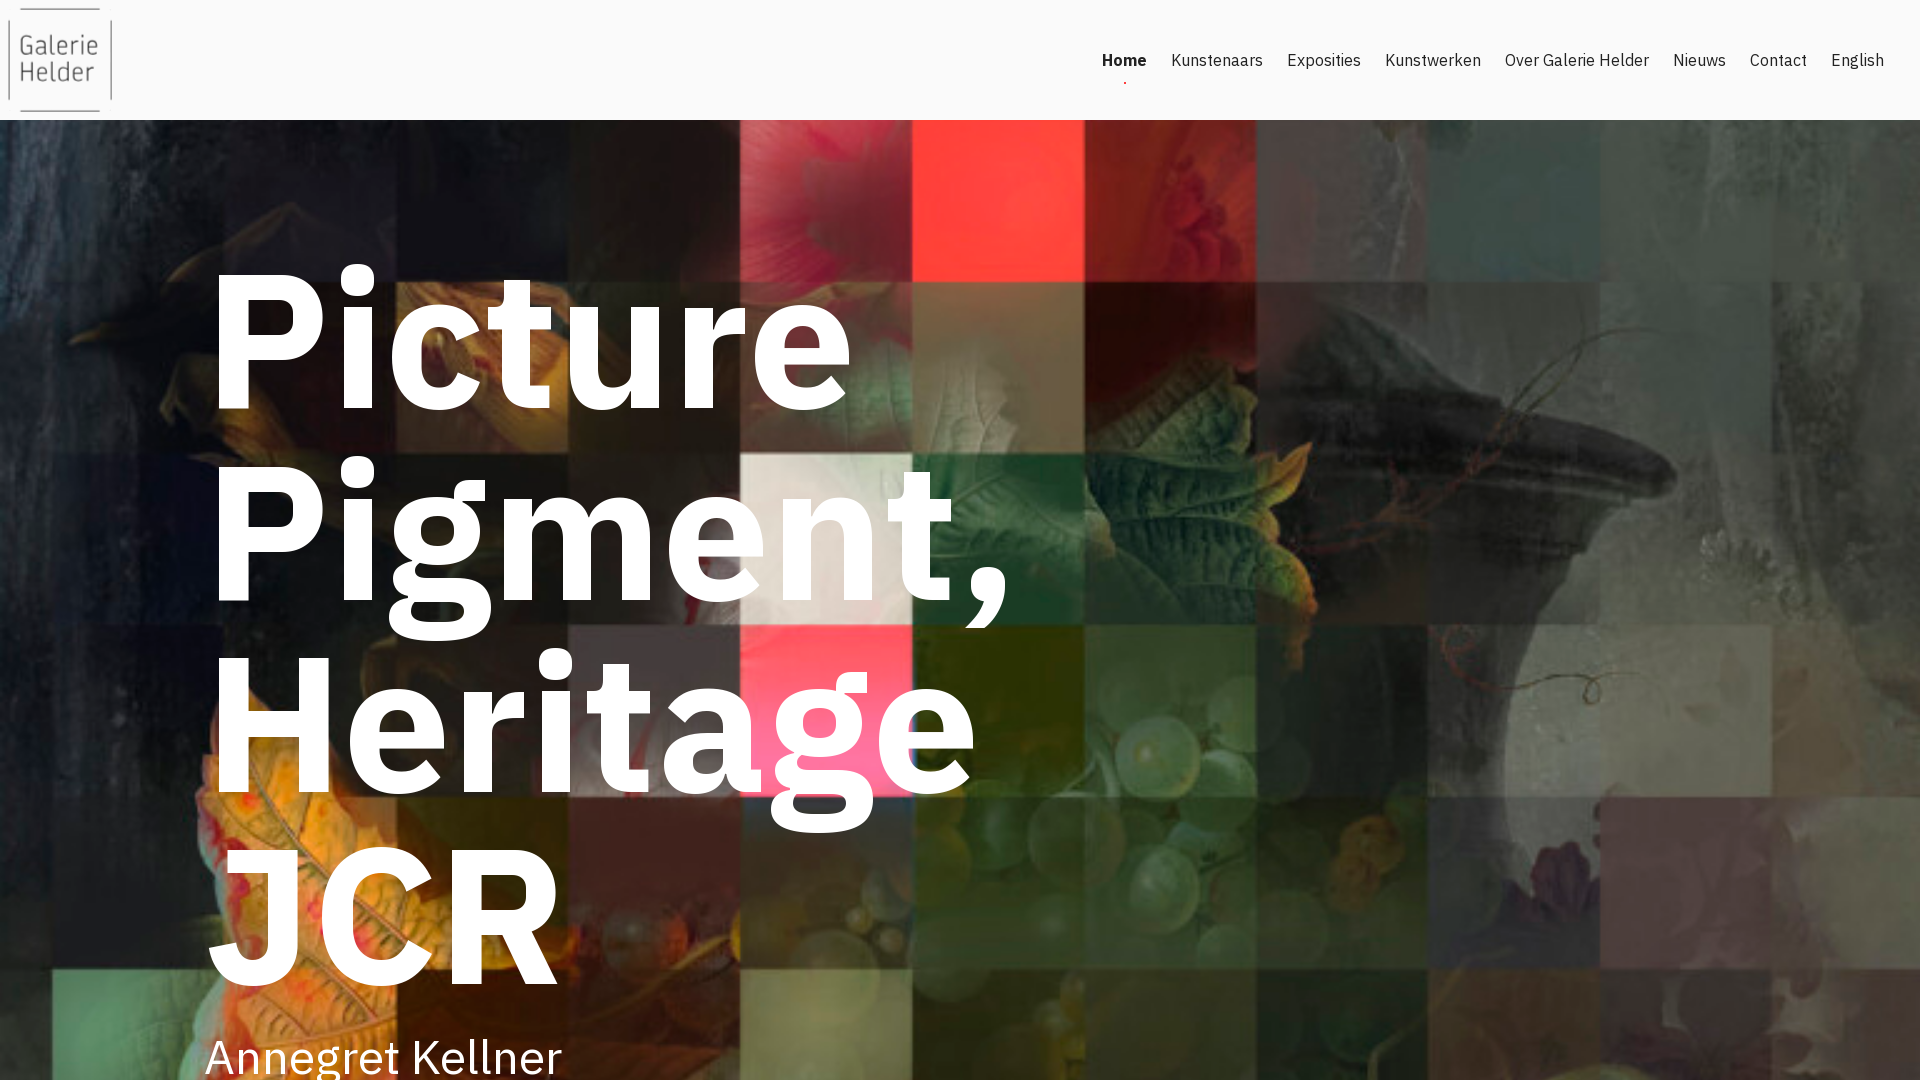

Page fully loaded with network idle state
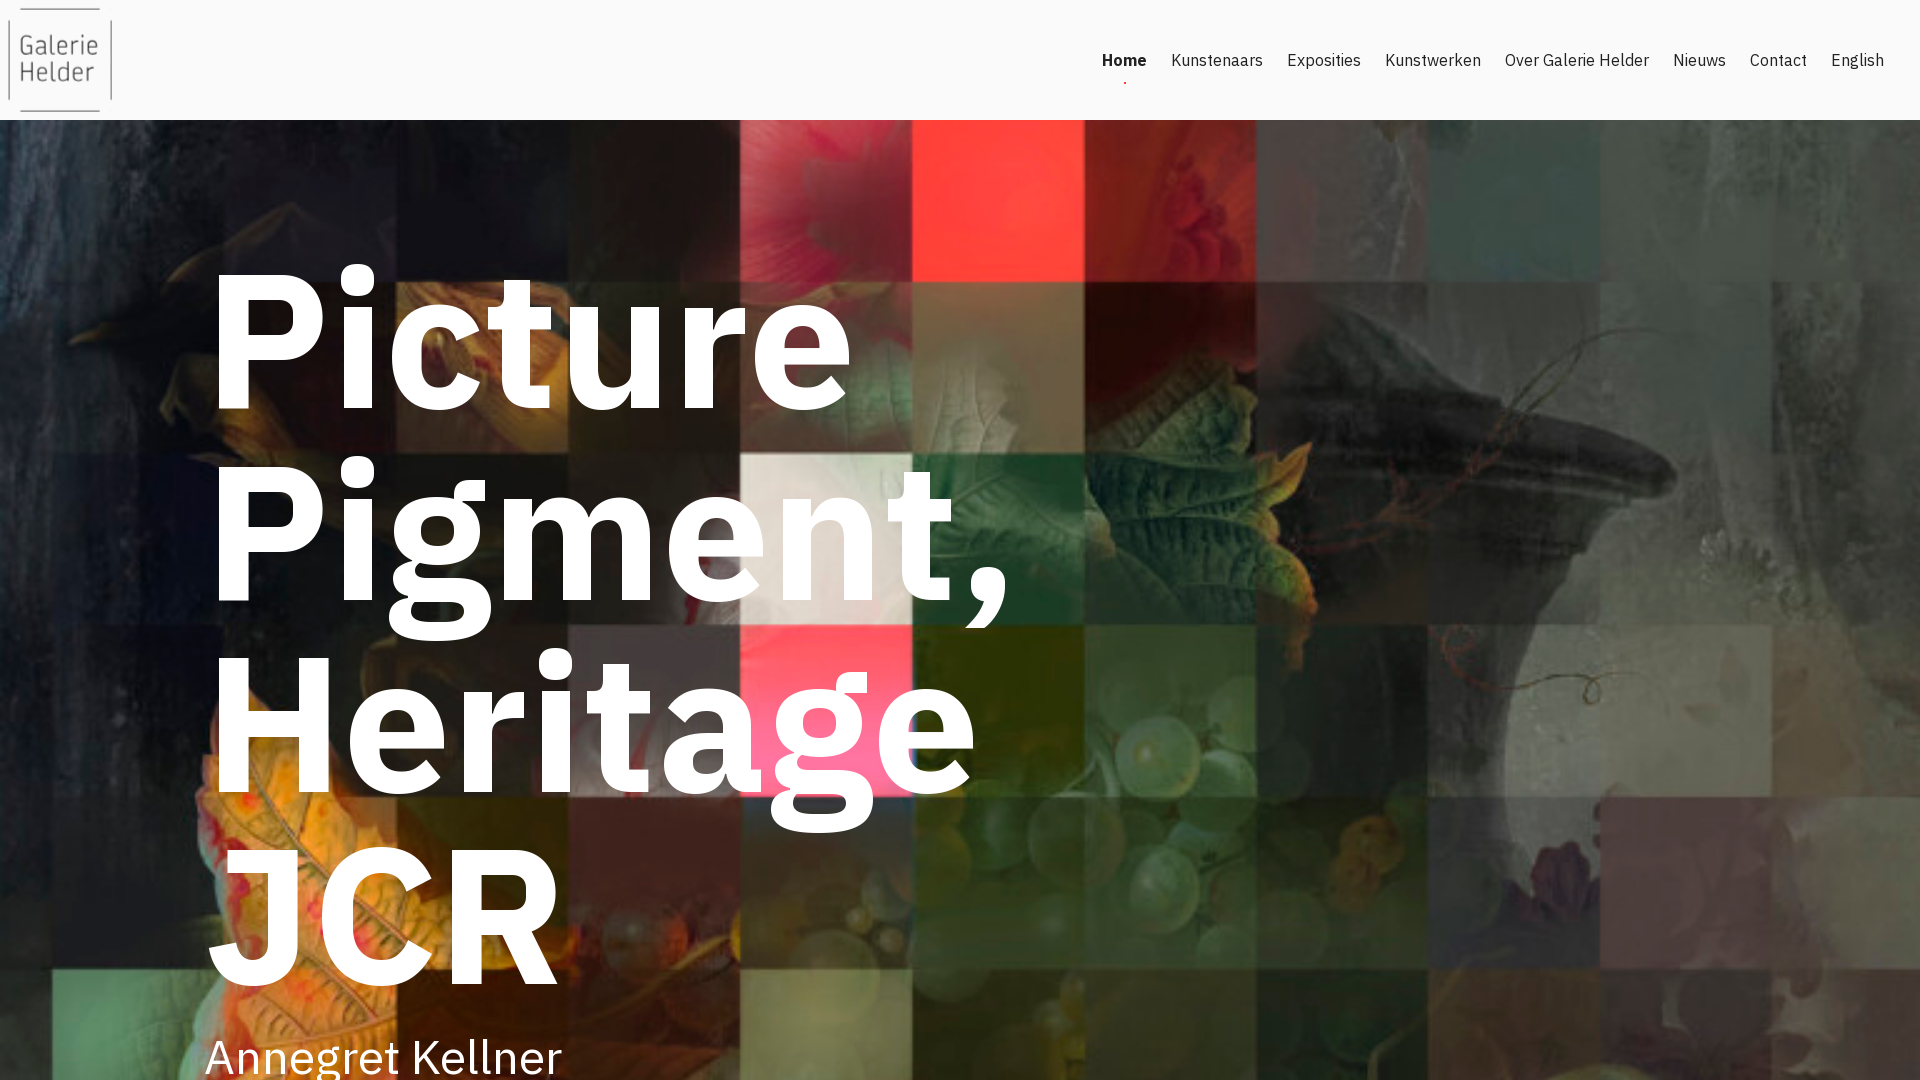

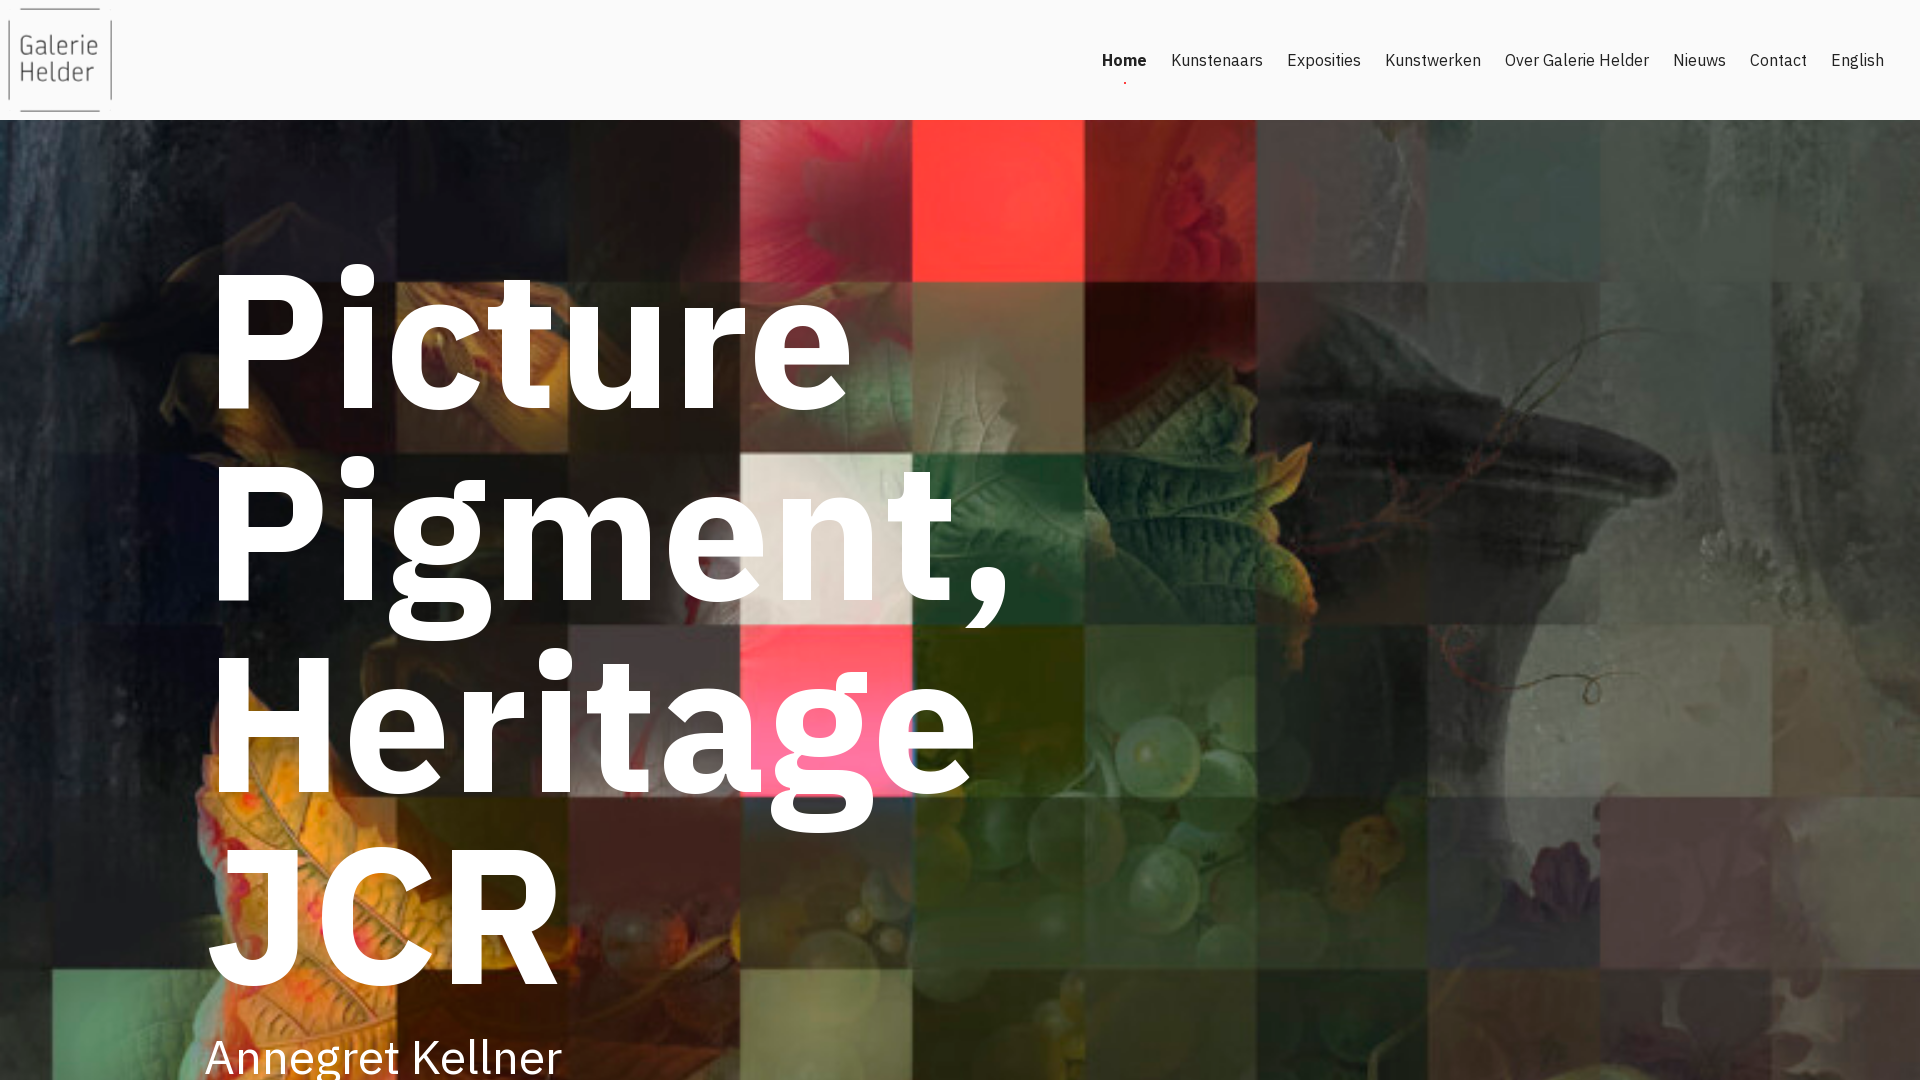